Tests mobile responsive navigation by setting mobile viewport dimensions and clicking on hamburger menu to access navigation links

Starting URL: https://rahulshettyacademy.com/angularAppdemo/

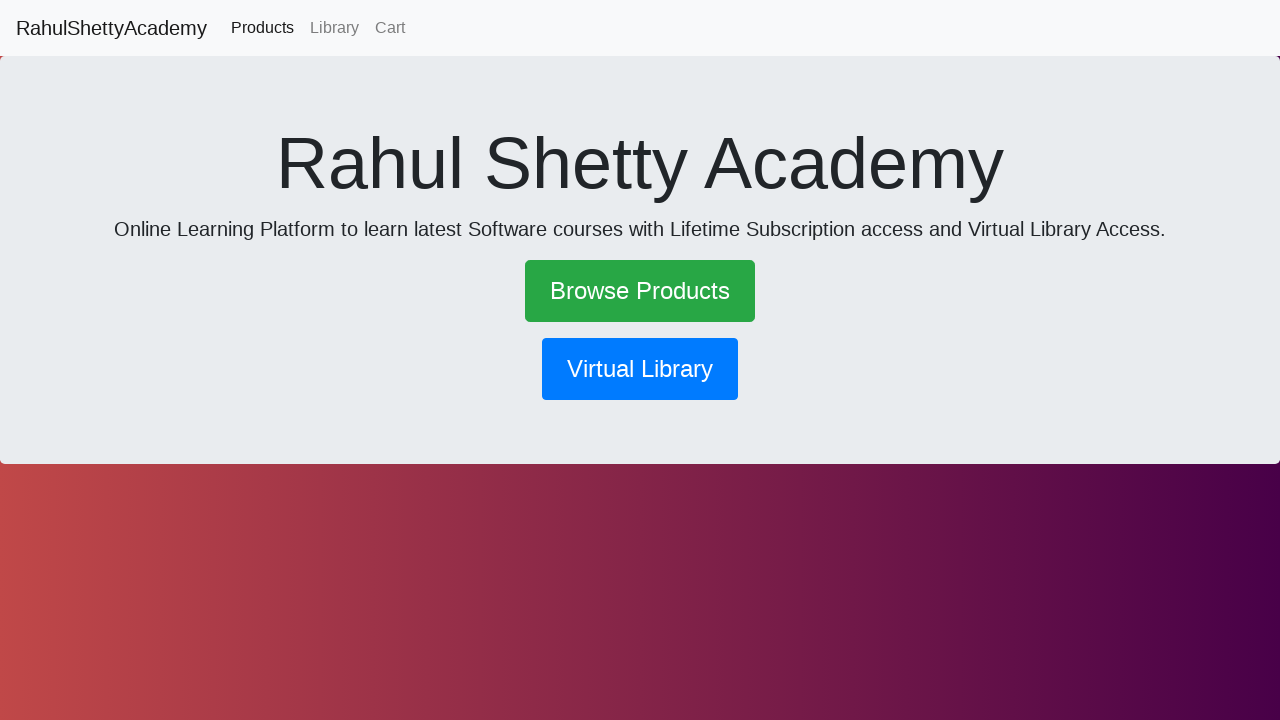

Set mobile viewport dimensions to 600x1000 pixels
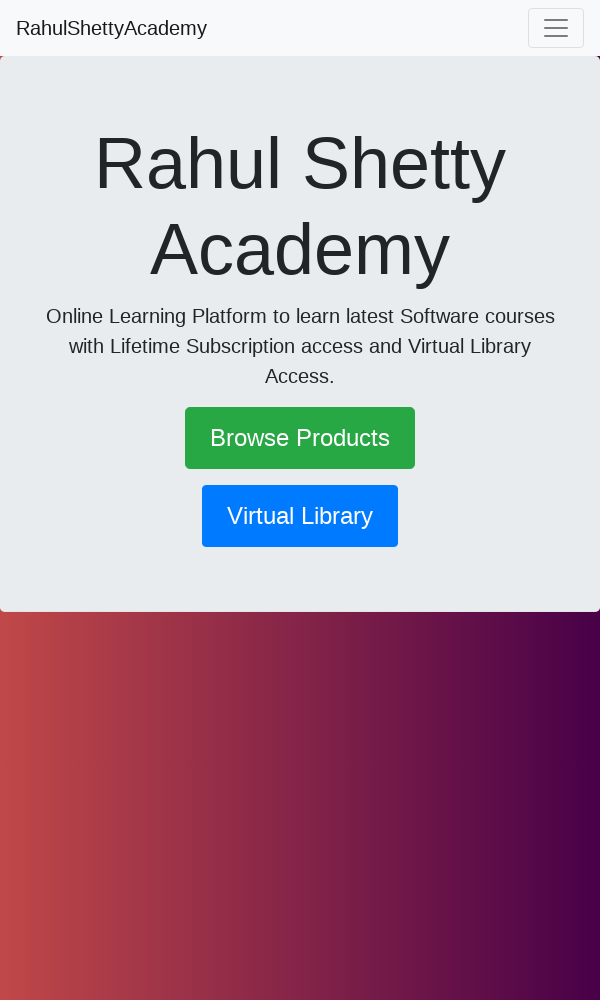

Clicked hamburger menu icon to open mobile navigation at (556, 28) on .navbar-toggler-icon
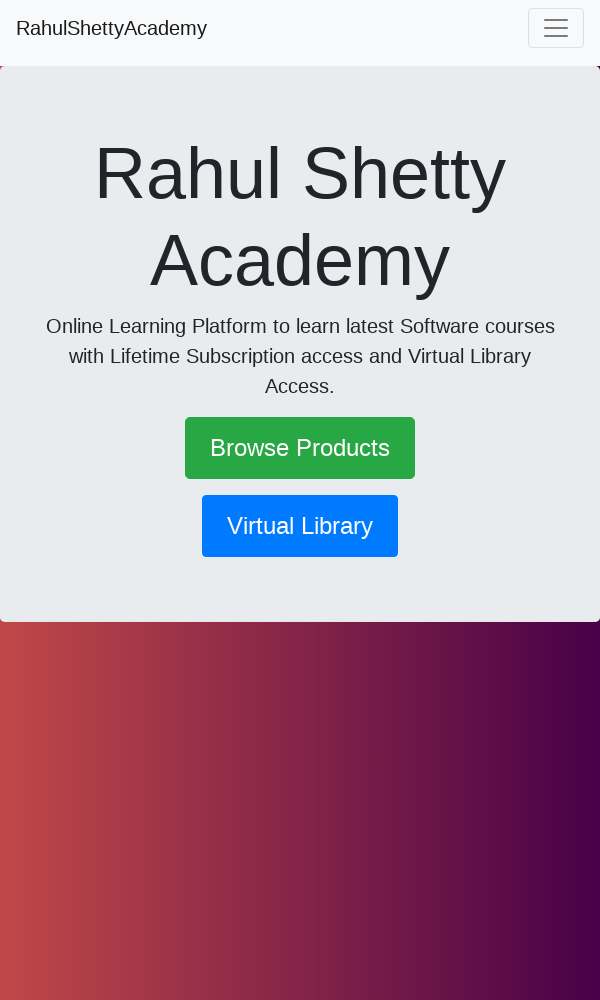

Clicked Library link in mobile navigation menu at (300, 108) on text=Library
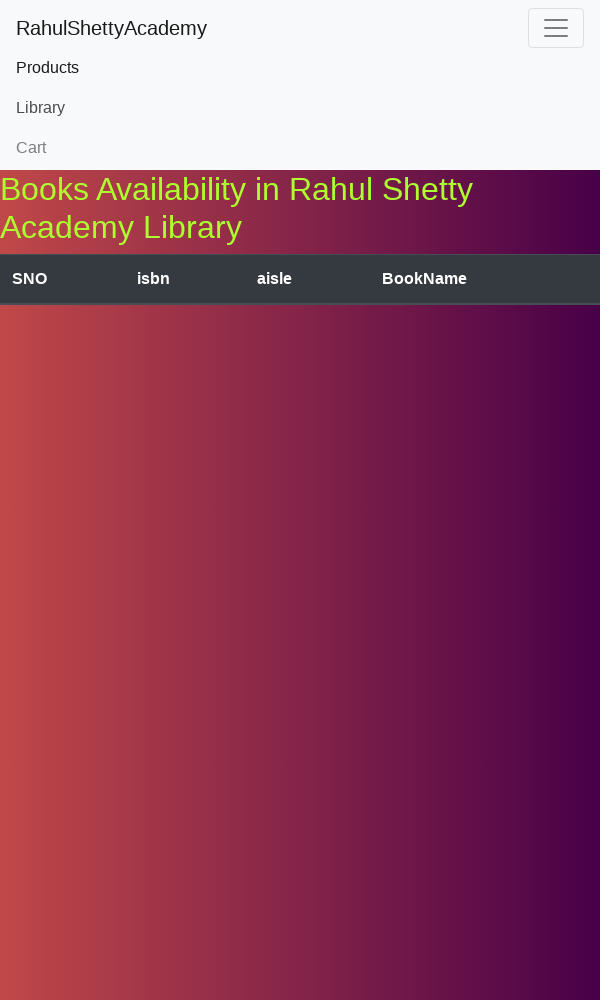

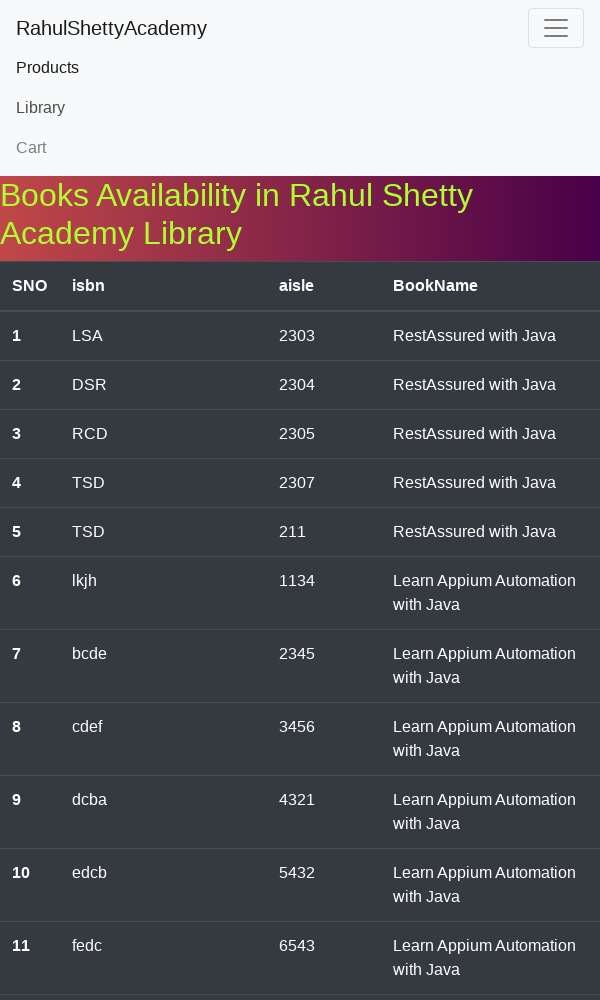